Opens the Link-Upp website and retrieves the page title

Starting URL: https://link-upp.netlify.app/

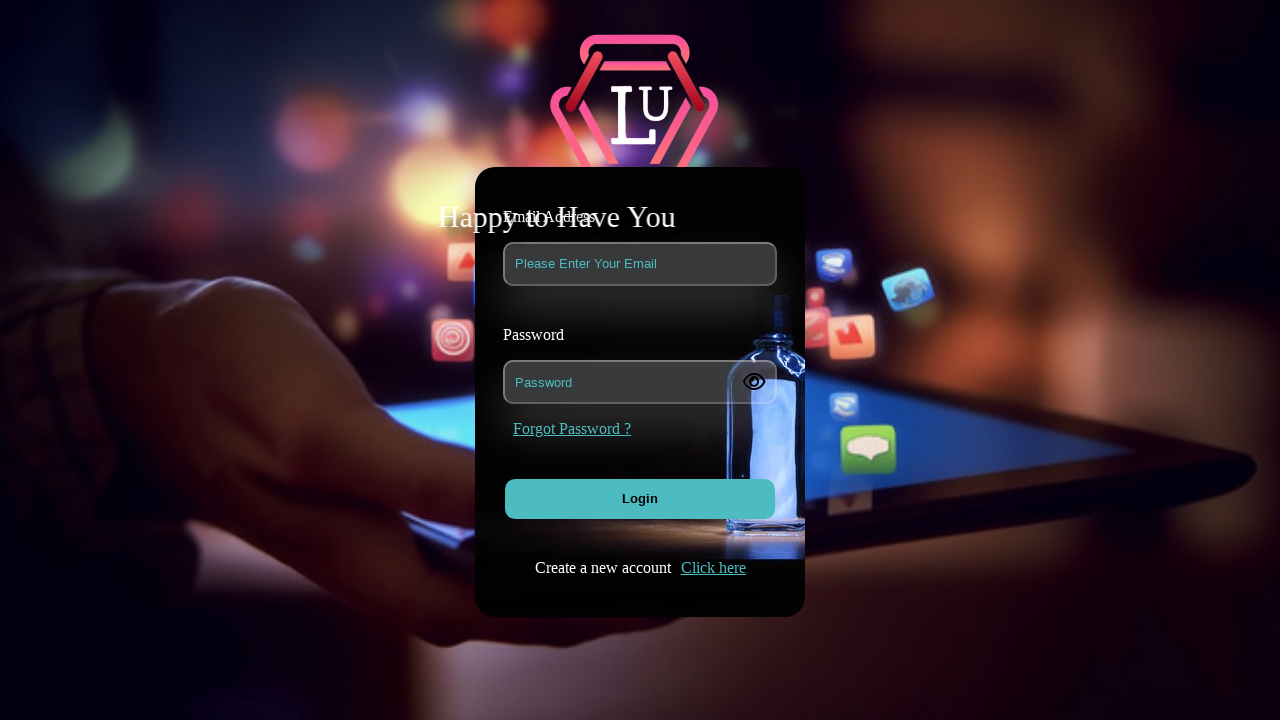

Waited for page to load (domcontentloaded state)
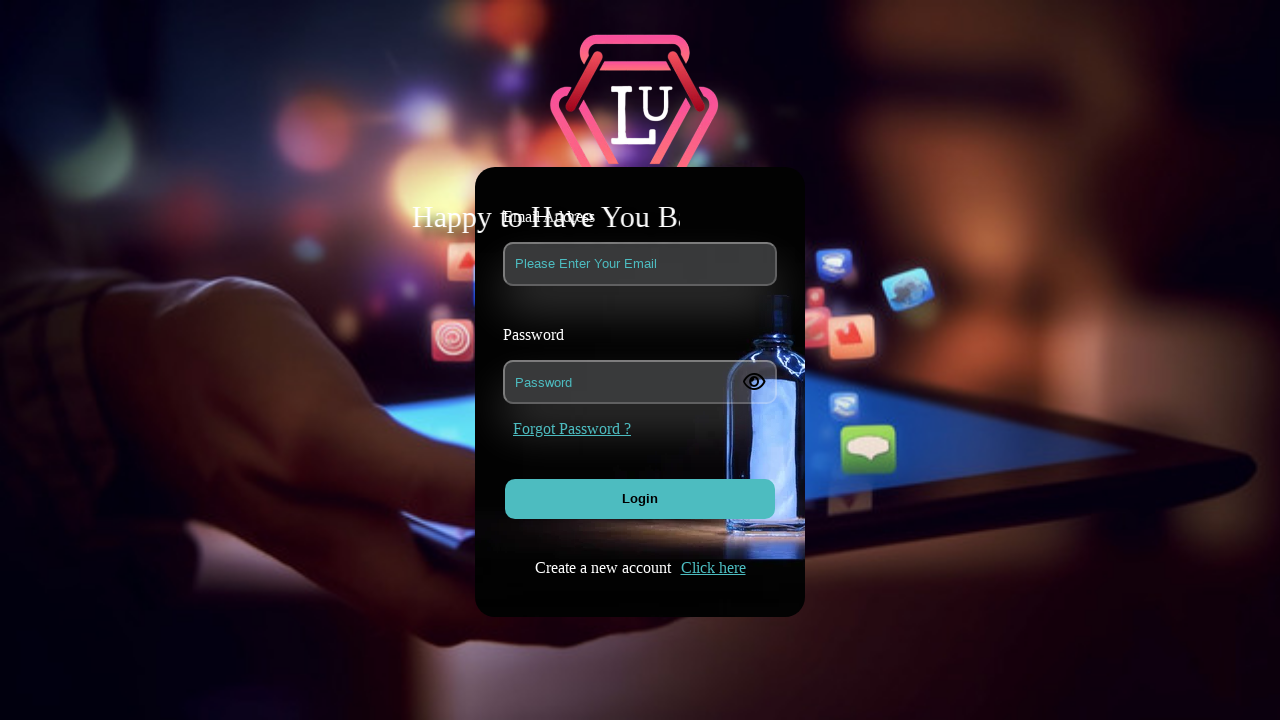

Retrieved page title: Link_up
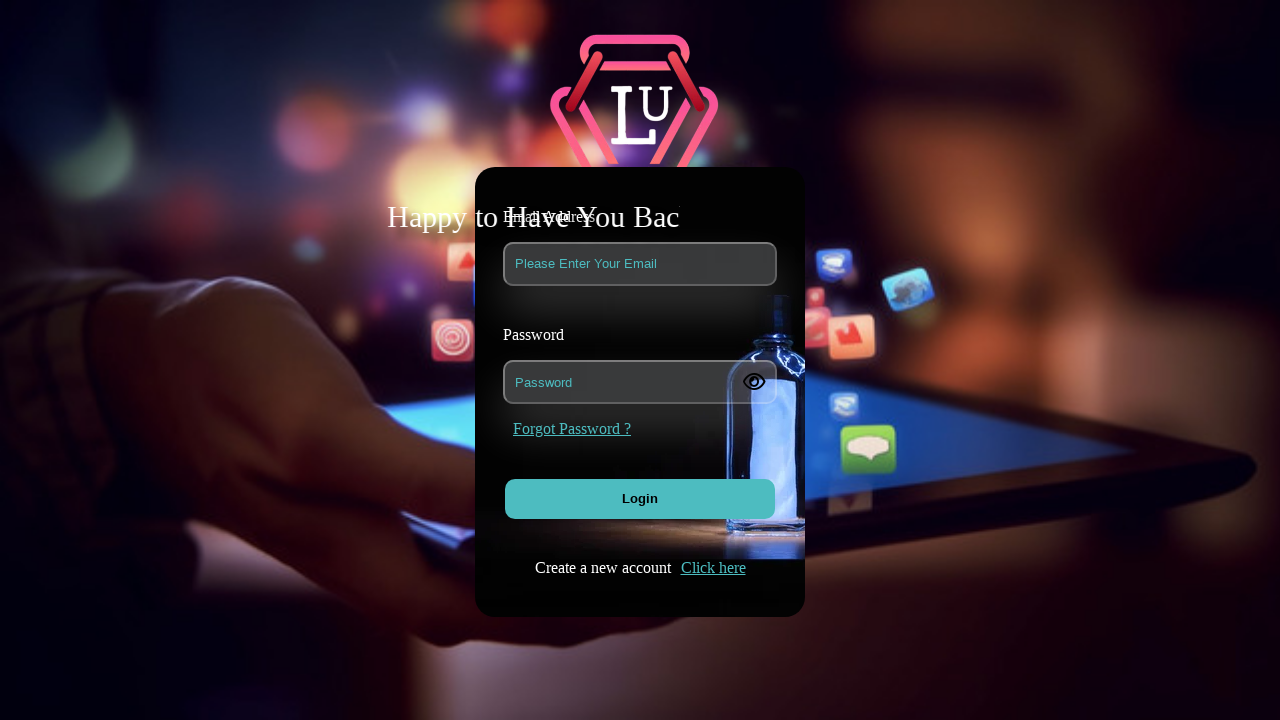

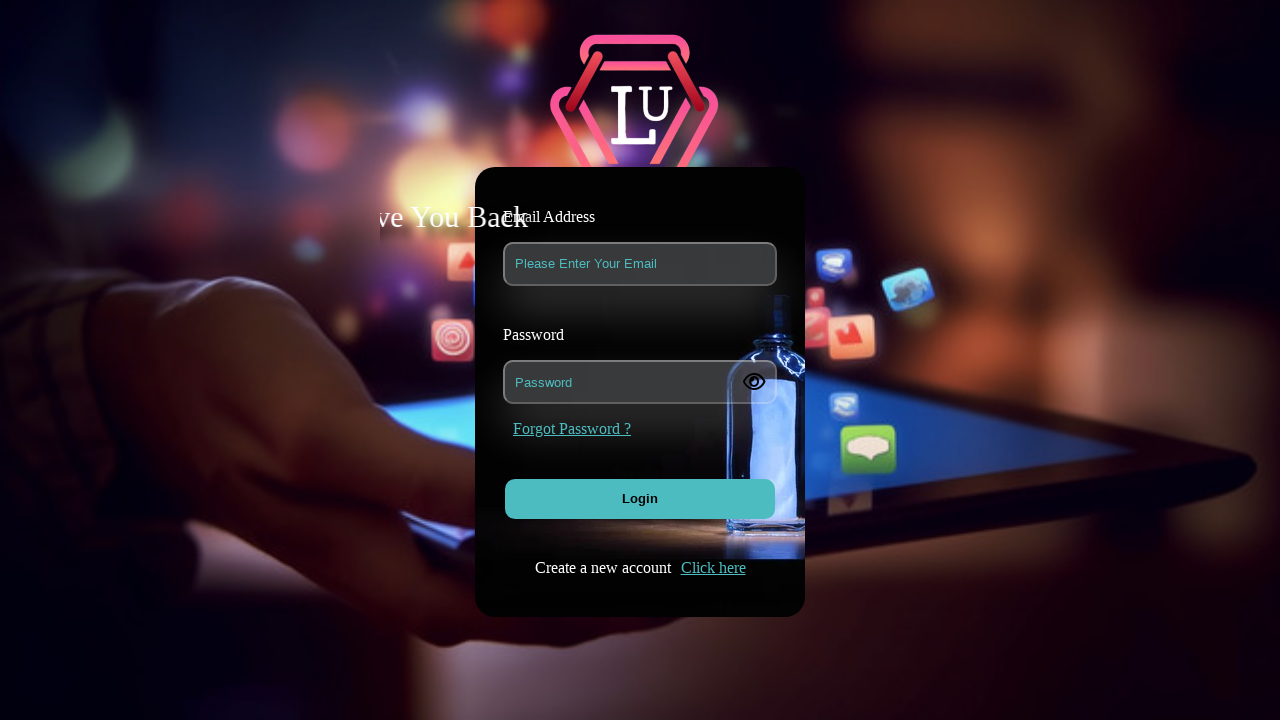